Solves a math captcha challenge by calculating a value, filling the answer, selecting checkboxes, and submitting the form

Starting URL: https://SunInJuly.github.io/execute_script.html

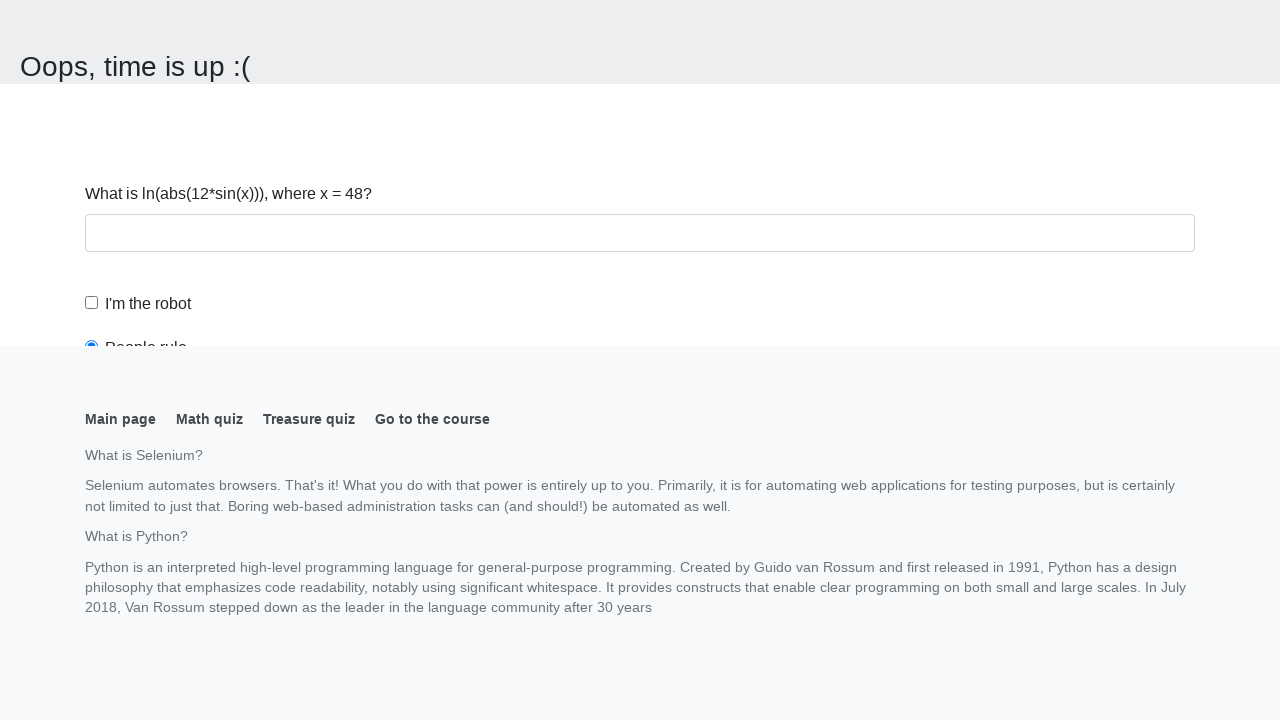

Navigated to math captcha challenge page
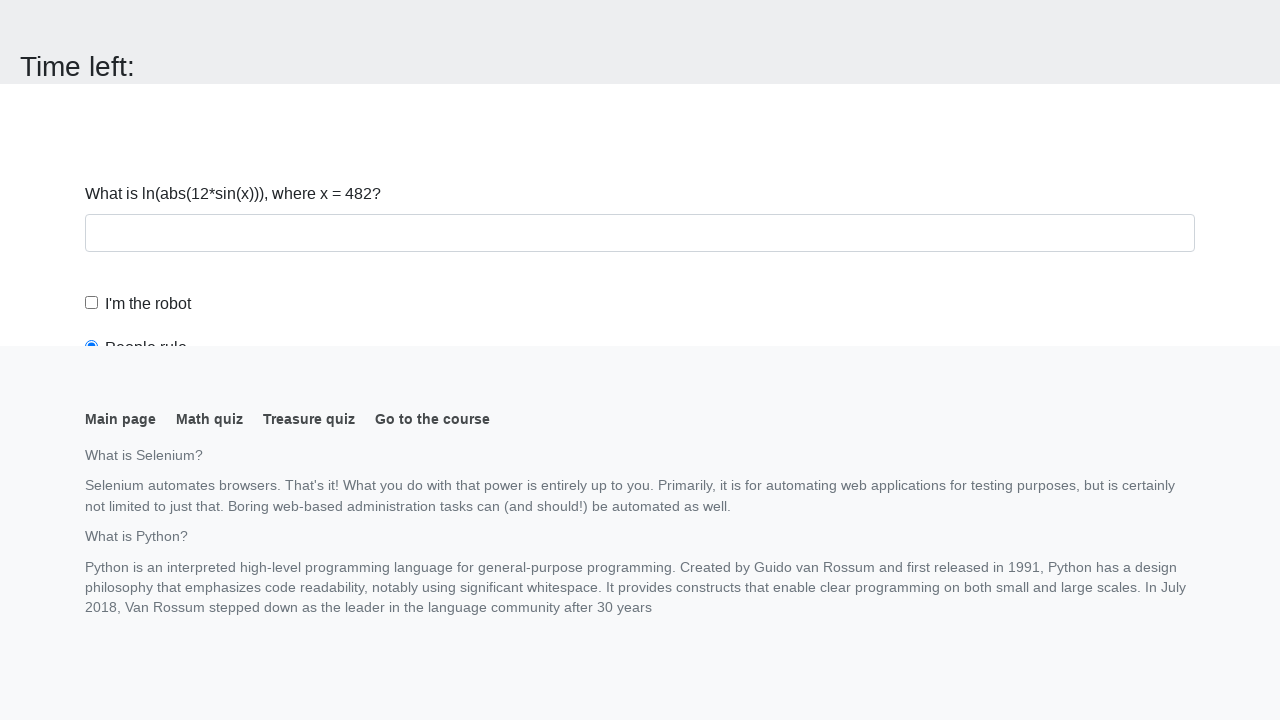

Retrieved math value from page
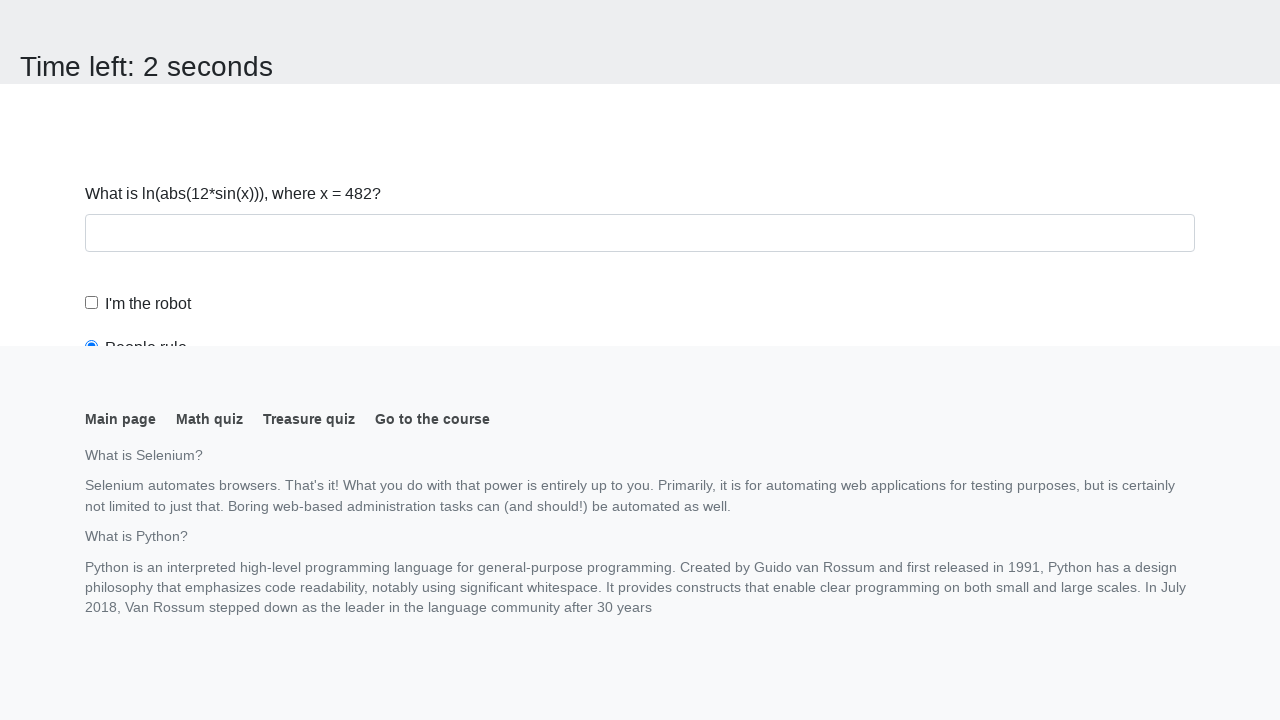

Calculated answer: 2.4571623835286913
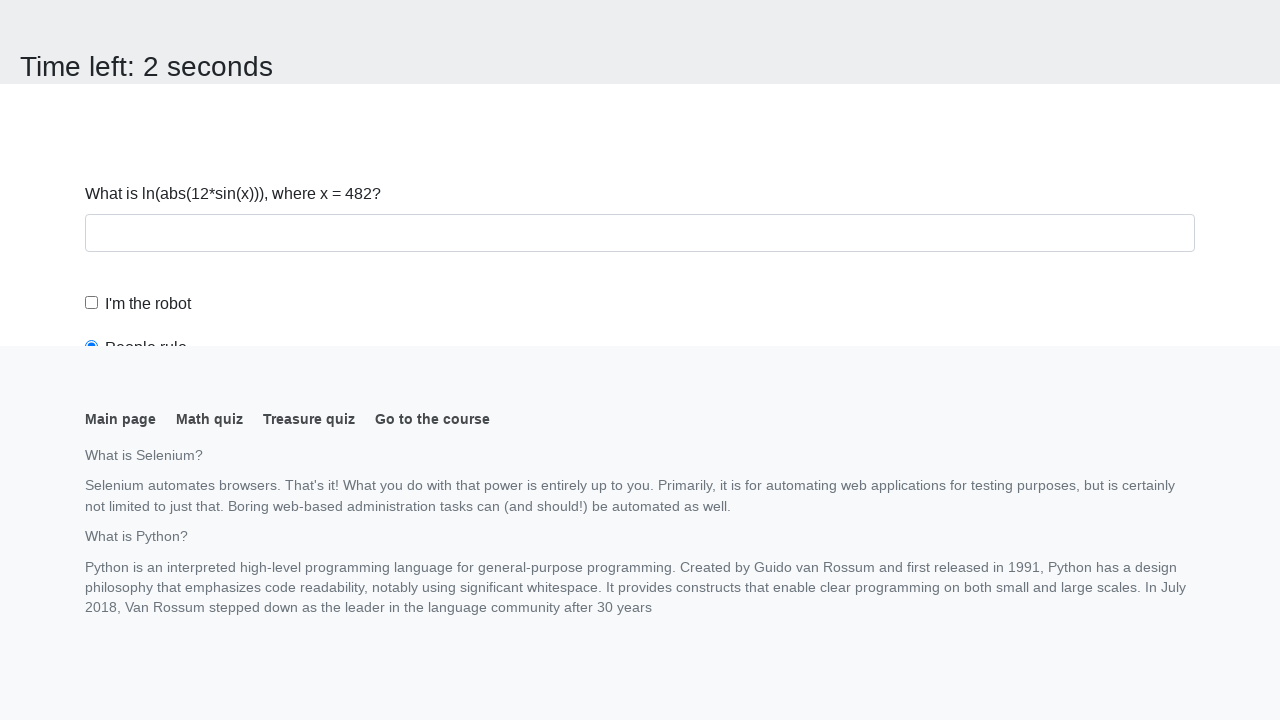

Filled answer field with calculated value on #answer
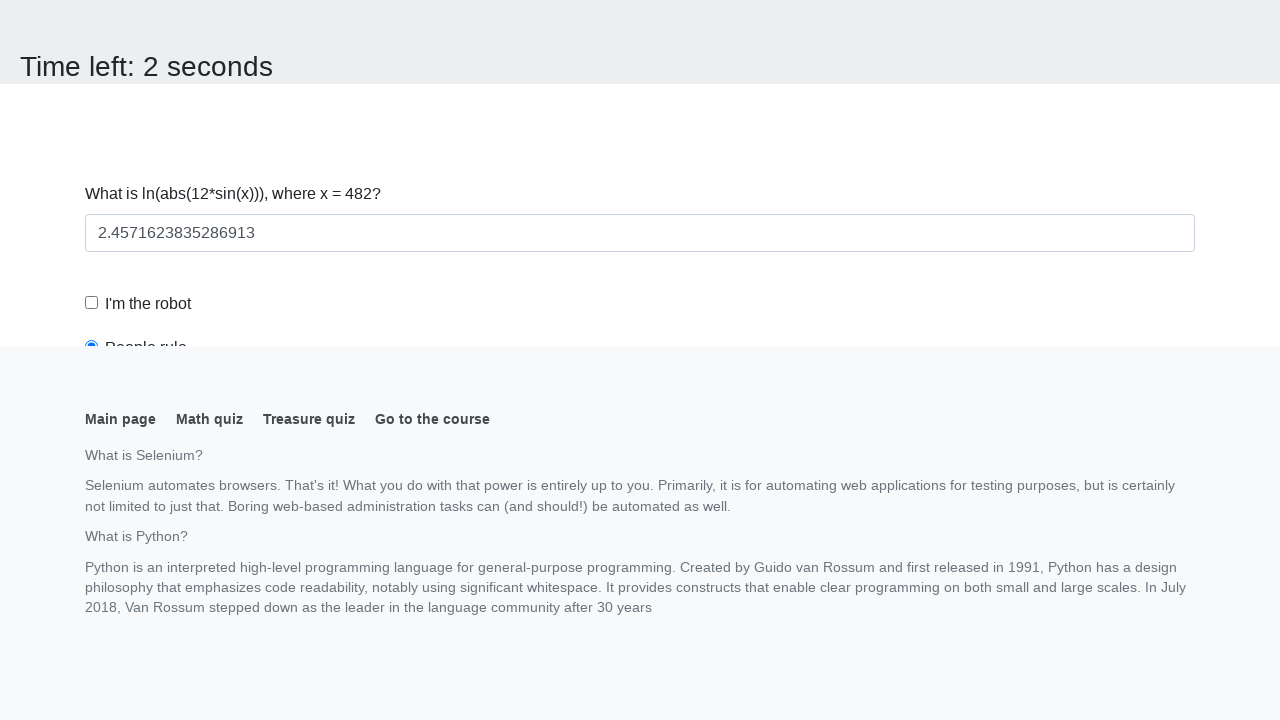

Checked the robot checkbox at (92, 303) on #robotCheckbox
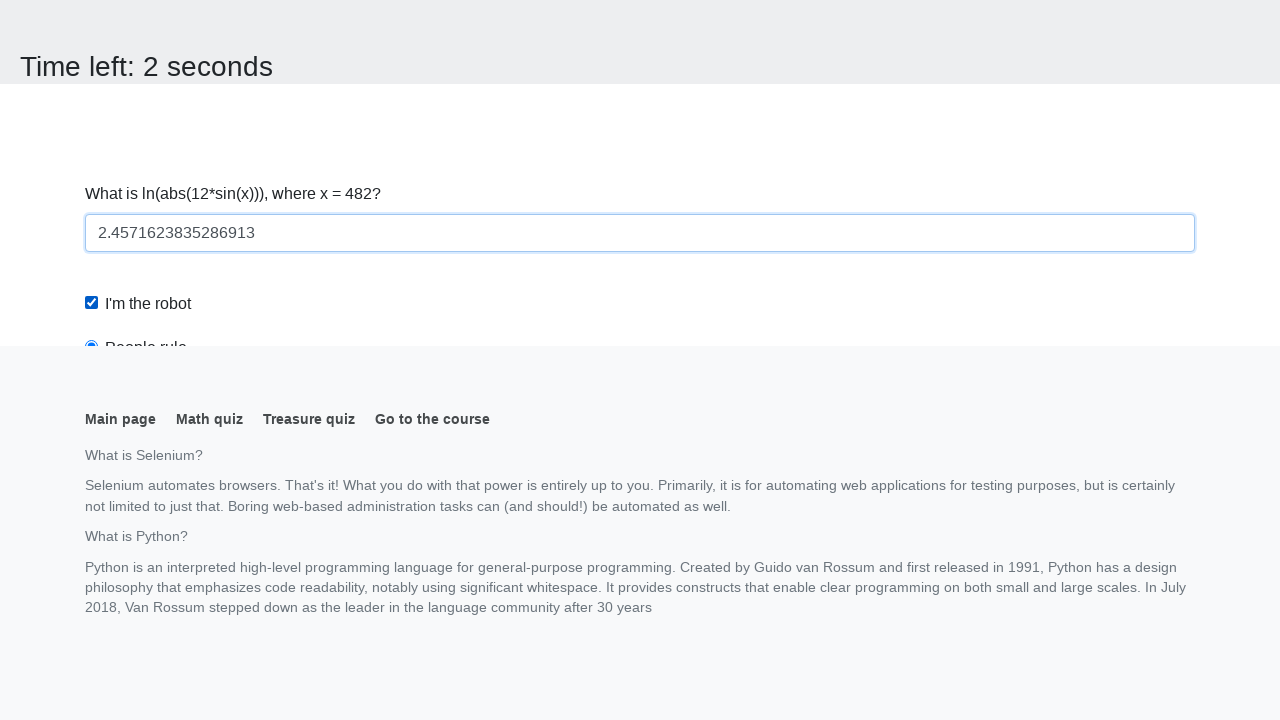

Scrolled robots rule radio button into view
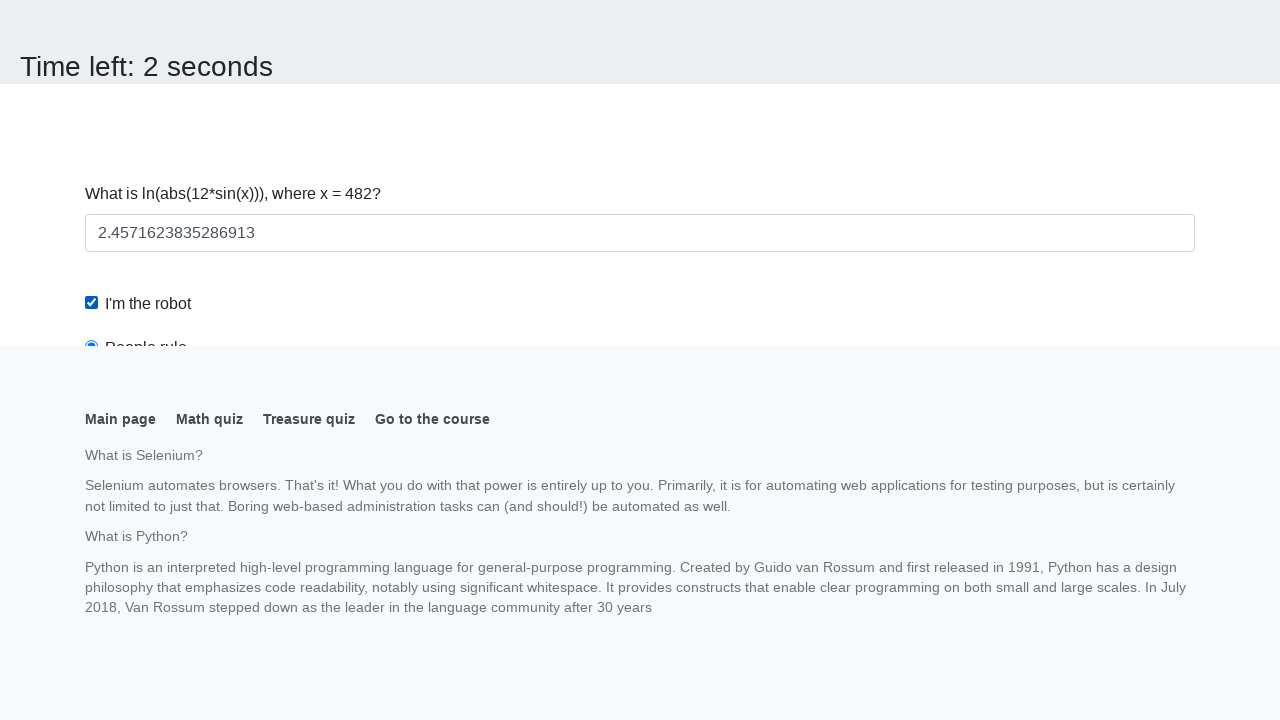

Selected the robots rule radio button at (92, 7) on #robotsRule
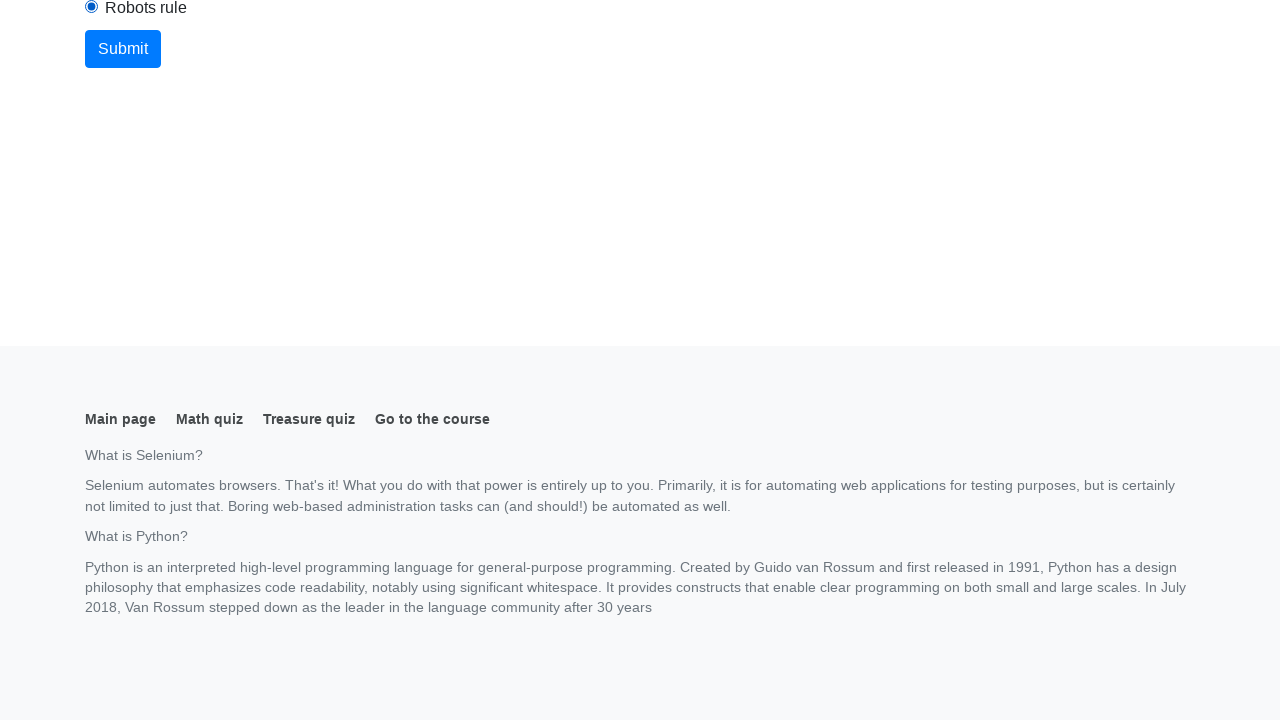

Scrolled submit button into view
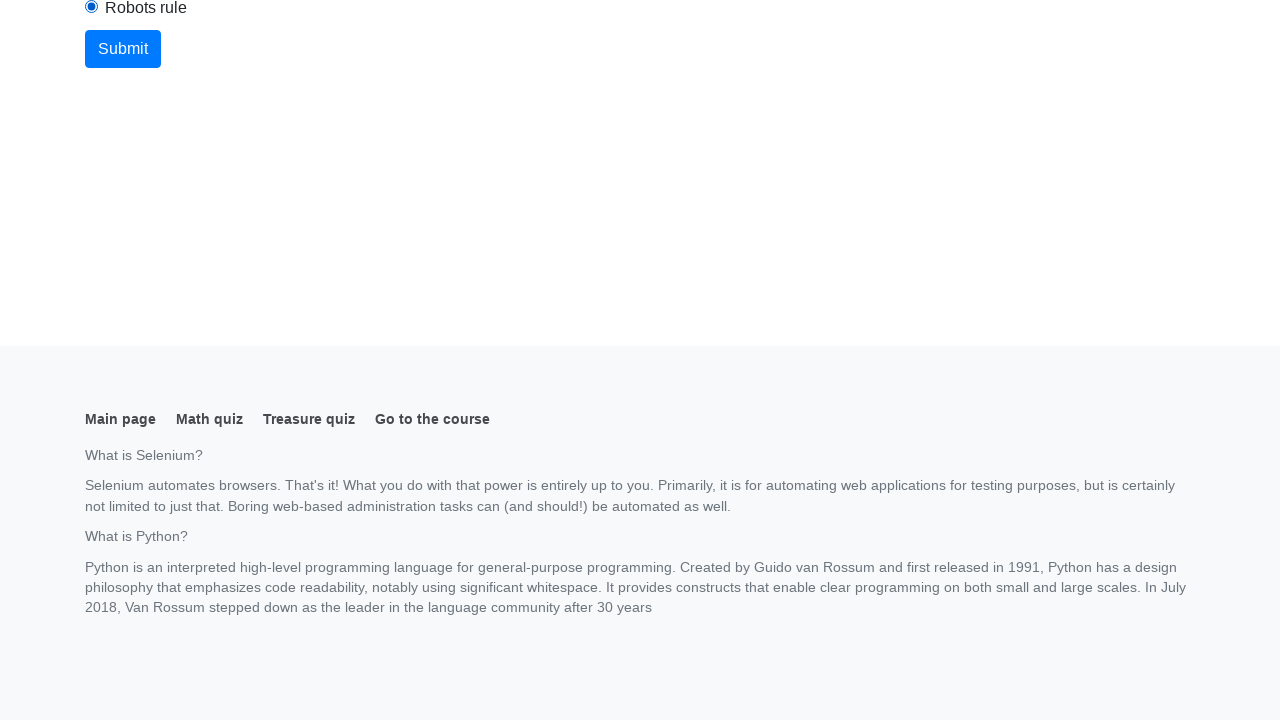

Clicked submit button to complete form at (123, 49) on button
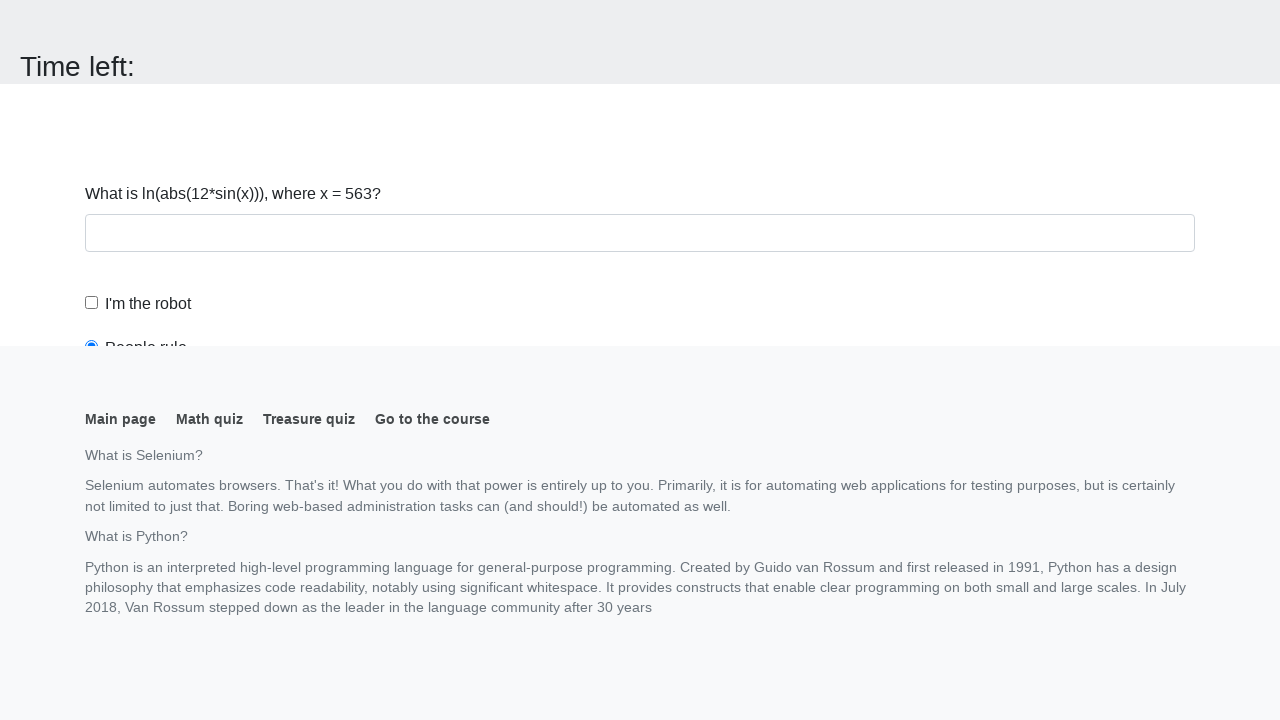

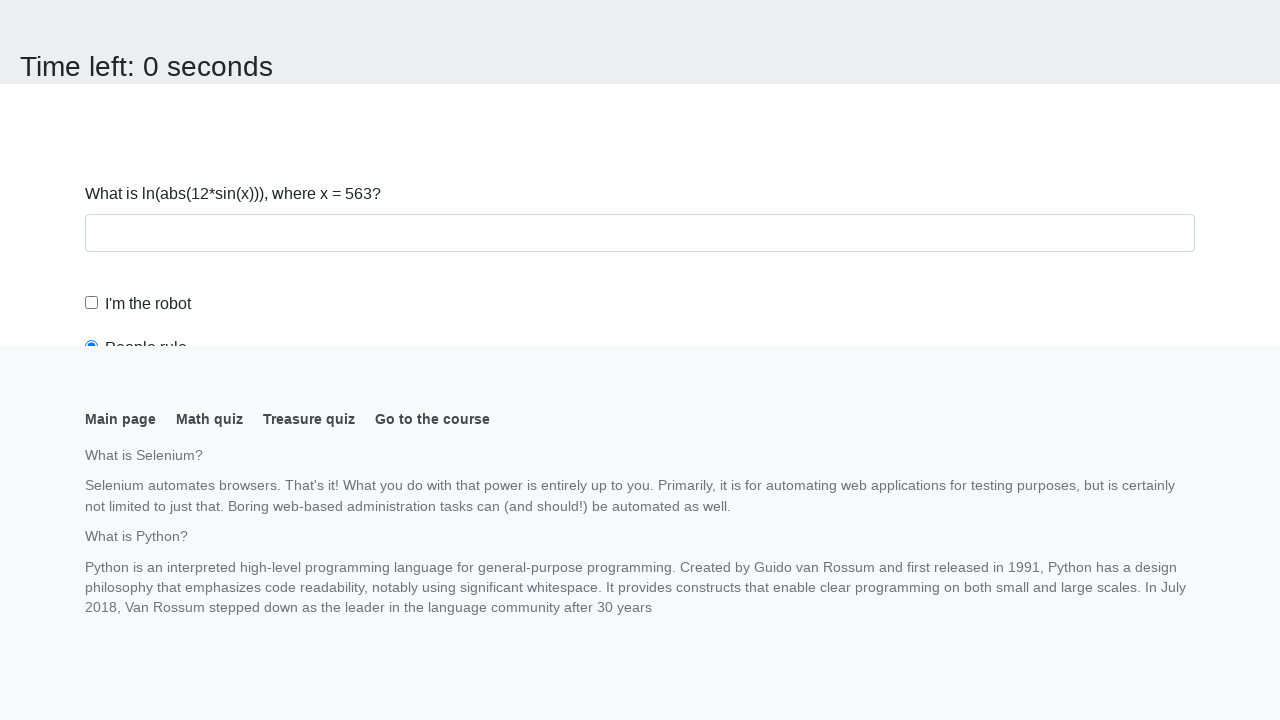